Navigates to Walmart website and verifies the page title contains the site name

Starting URL: https://walmart.com

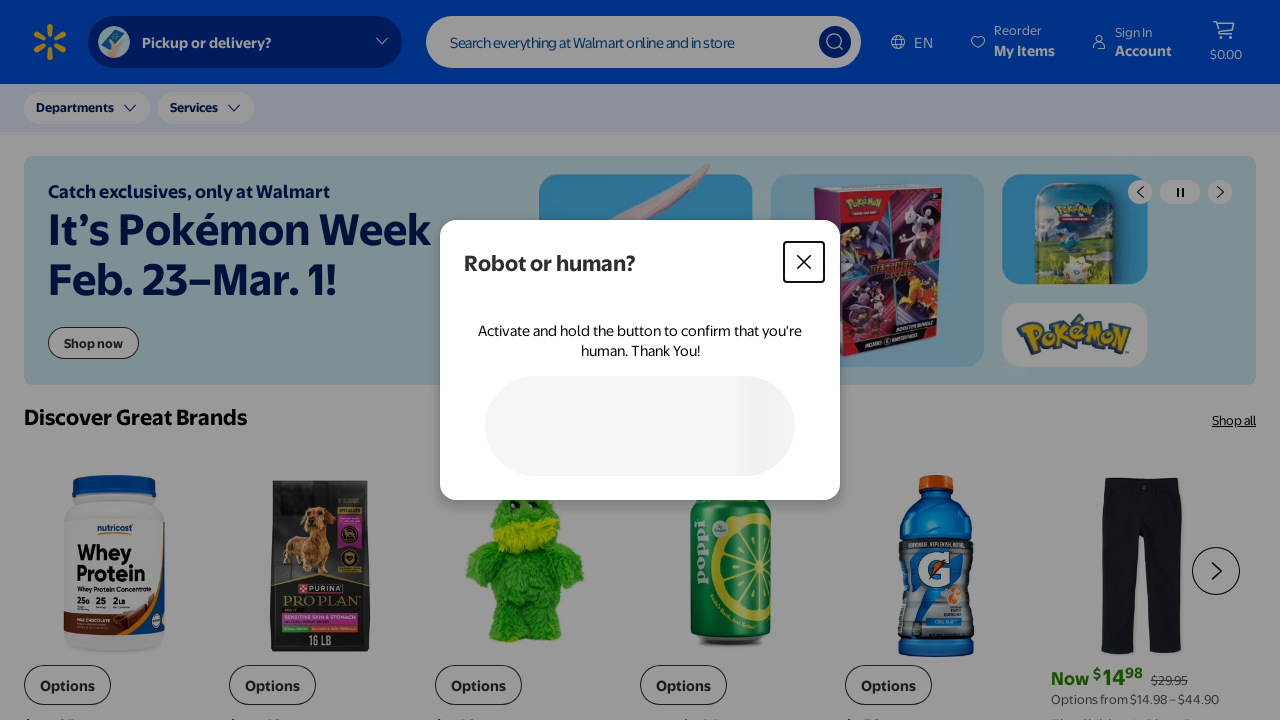

Waited for page to reach domcontentloaded state
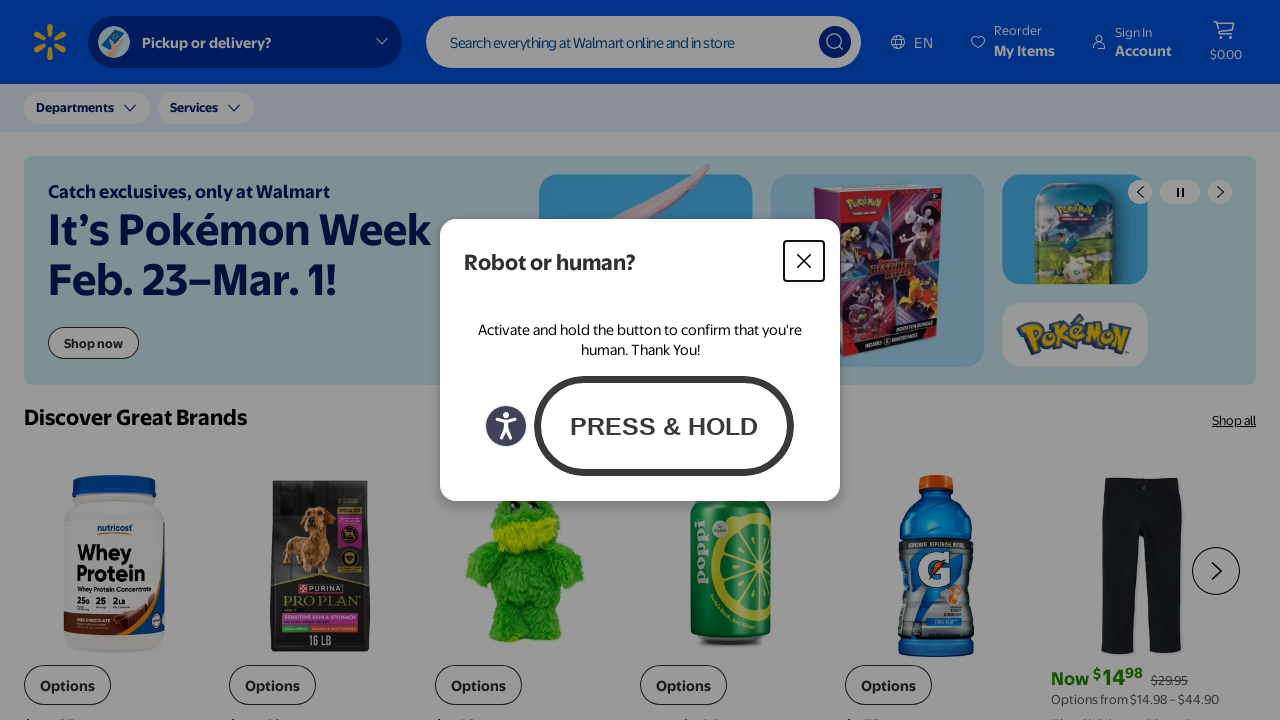

Retrieved page title: 'Walmart | Save Money. Live better.'
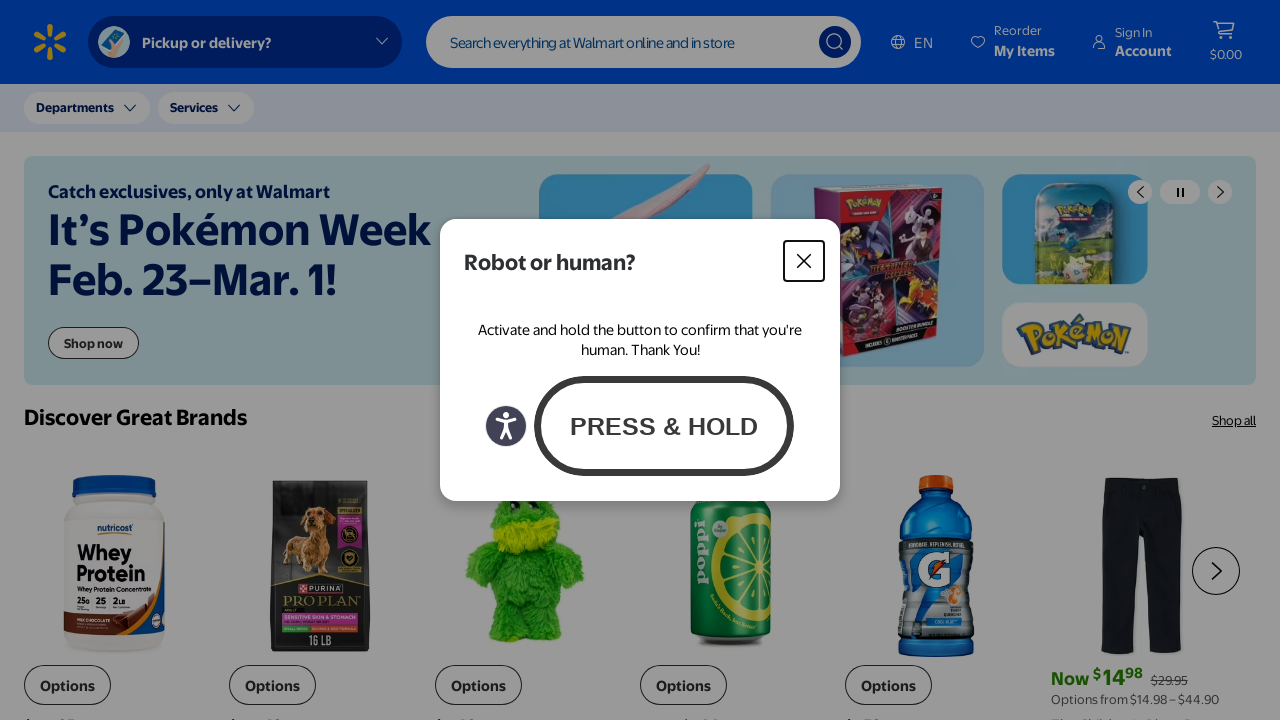

Verified that page title contains 'walmart'
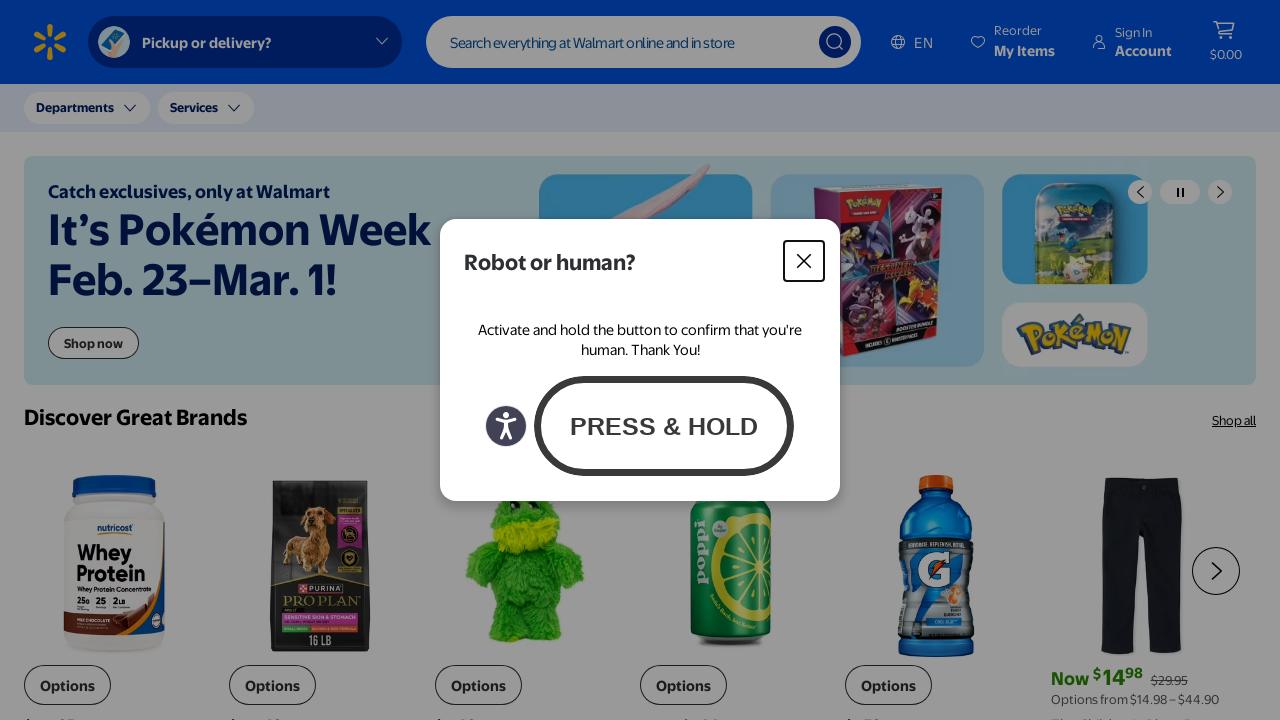

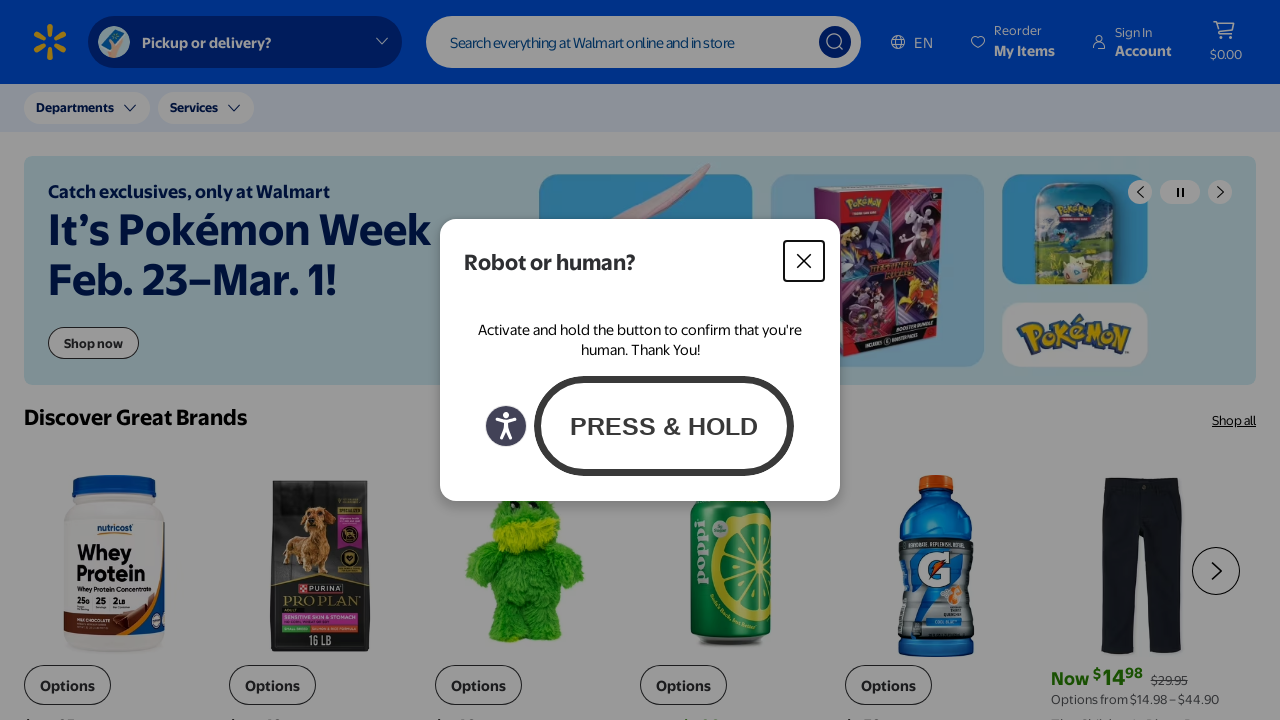